Navigates to team page and verifies the three author names are correct

Starting URL: http://www.99-bottles-of-beer.net/

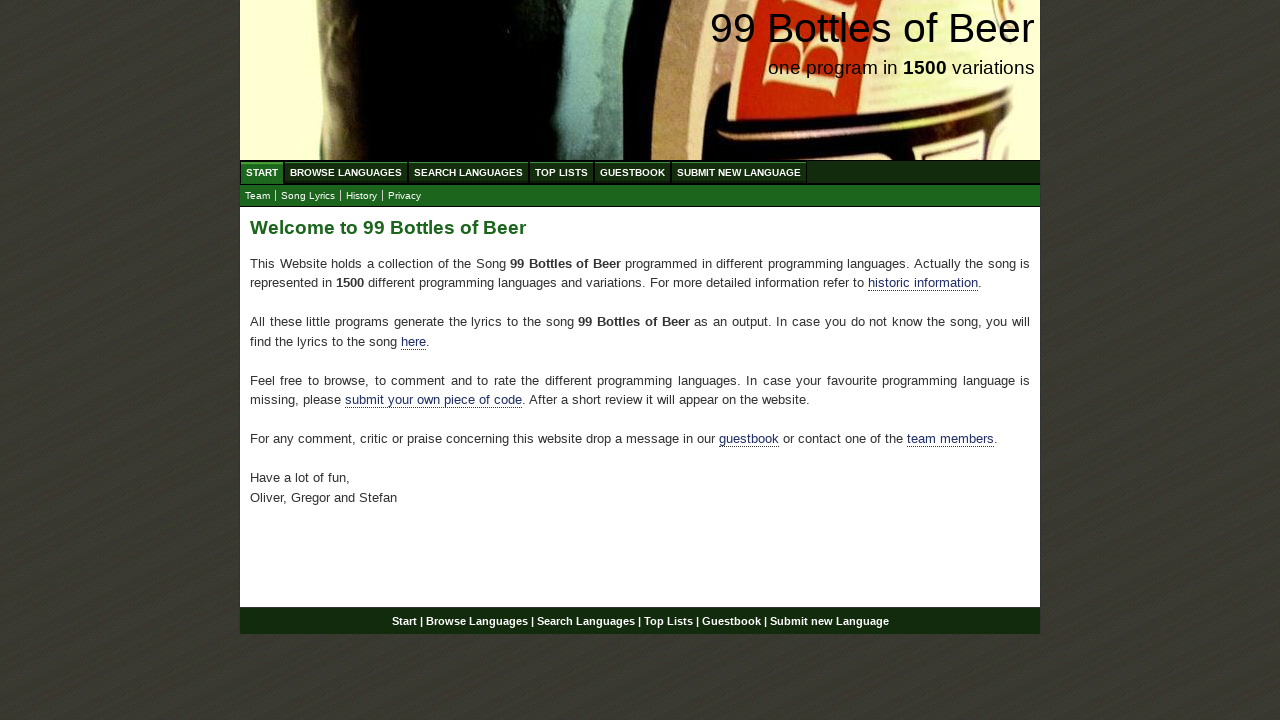

Clicked on team link at (258, 196) on a[href='team.html']
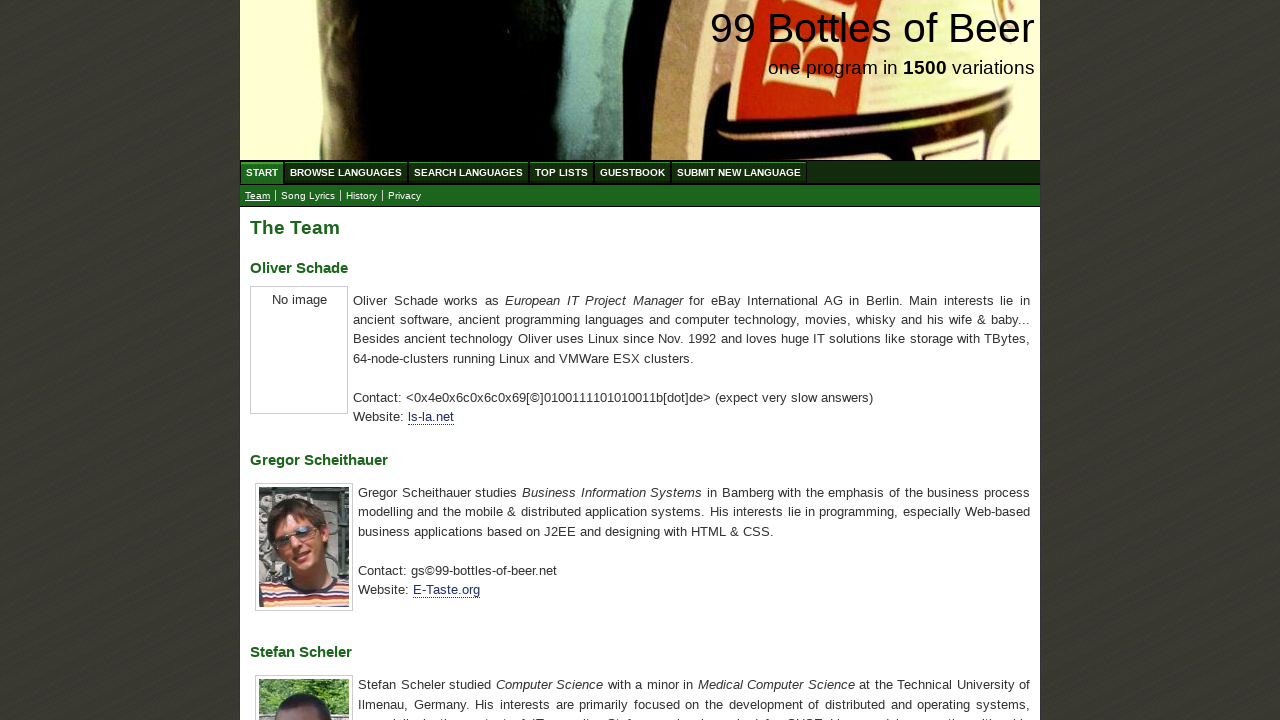

Retrieved all h3 elements from team page
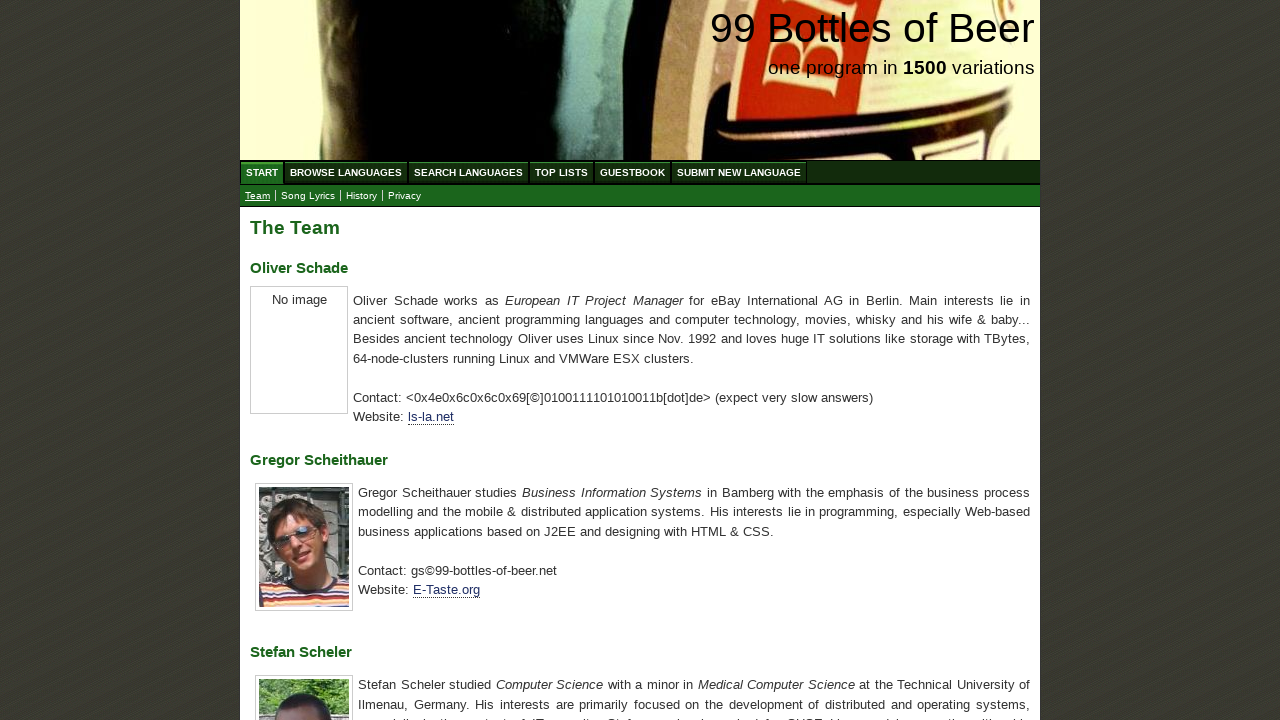

Extracted author names from h3 elements
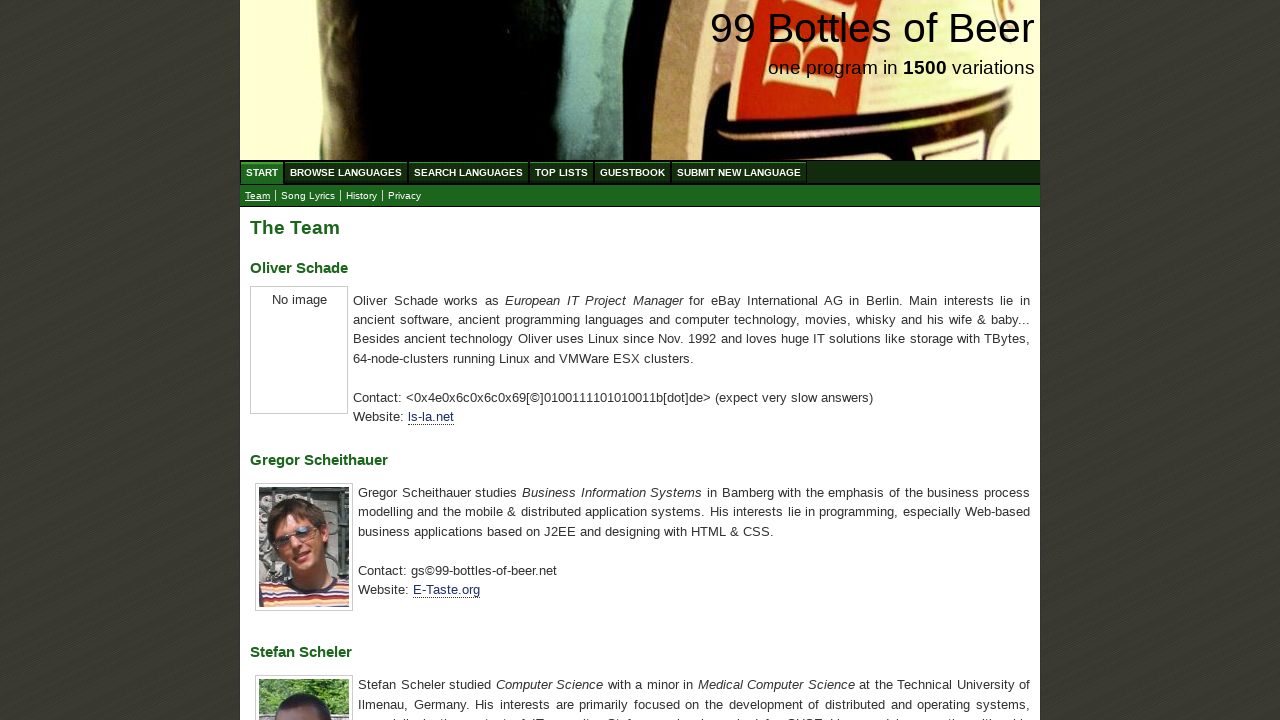

Verified that author names match expected values: Oliver Schade, Gregor Scheithauer, Stefan Scheler
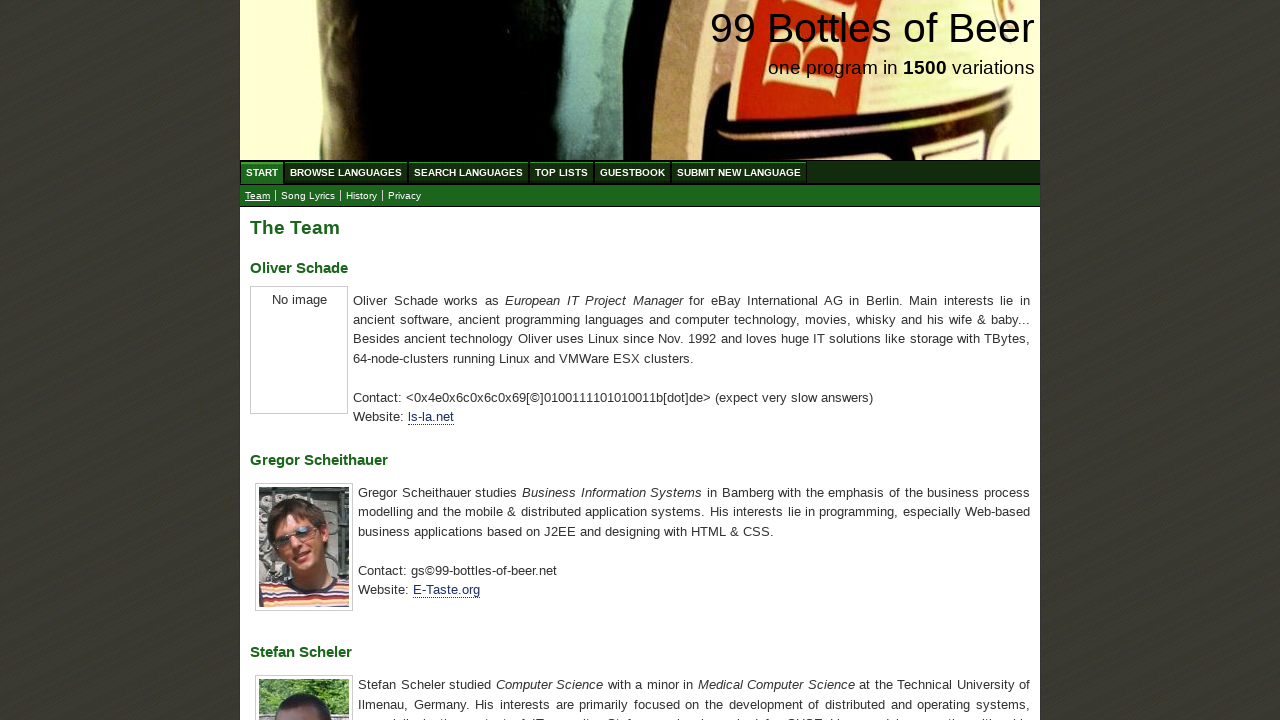

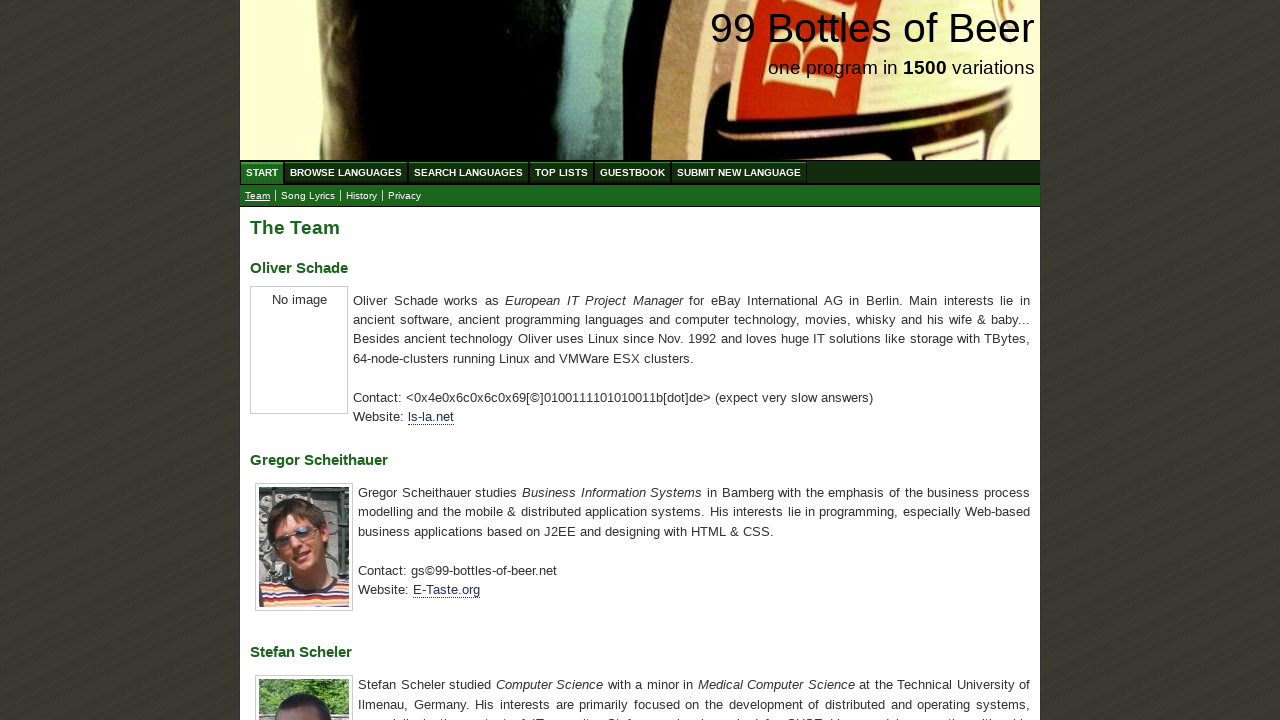